Navigates to a shopping site, opens the Top Deals page in a new window, sorts the table by vegetable/fruit name, and searches through paginated results for items containing "Rice" to get their prices

Starting URL: https://rahulshettyacademy.com/seleniumPractise/#/

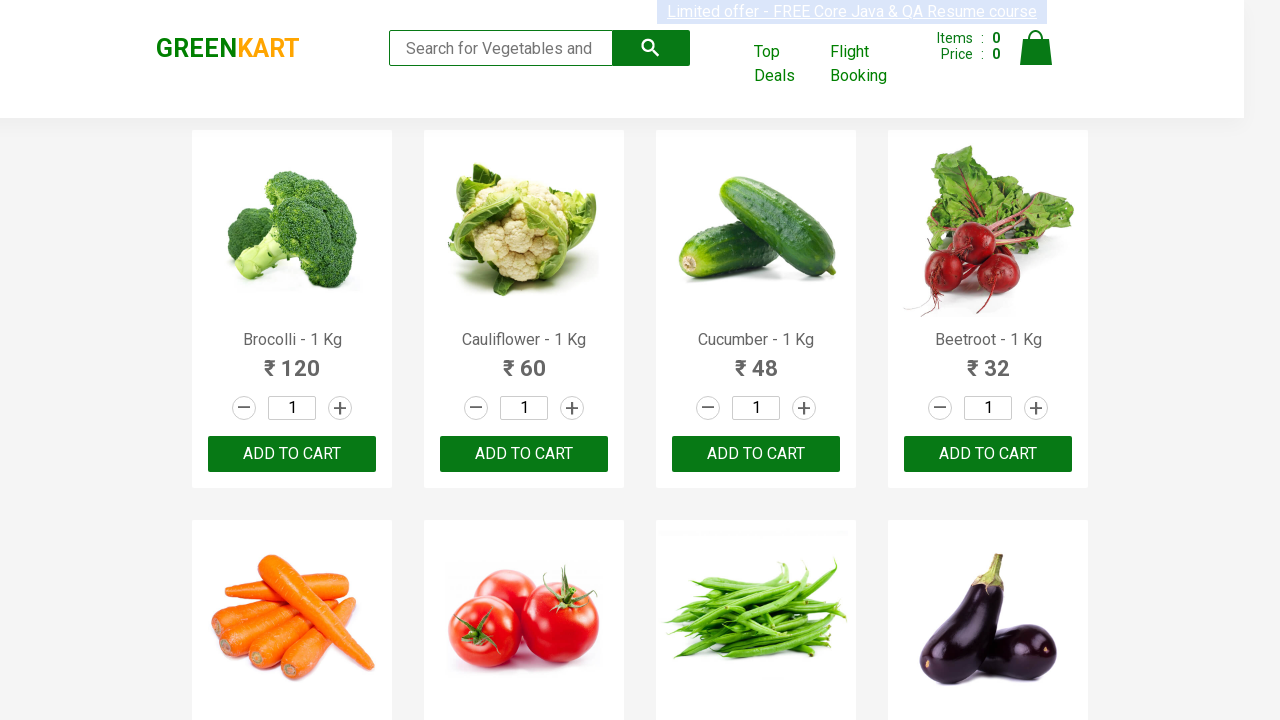

Clicked Top Deals link to open new window at (787, 64) on a:has-text('Top Deals')
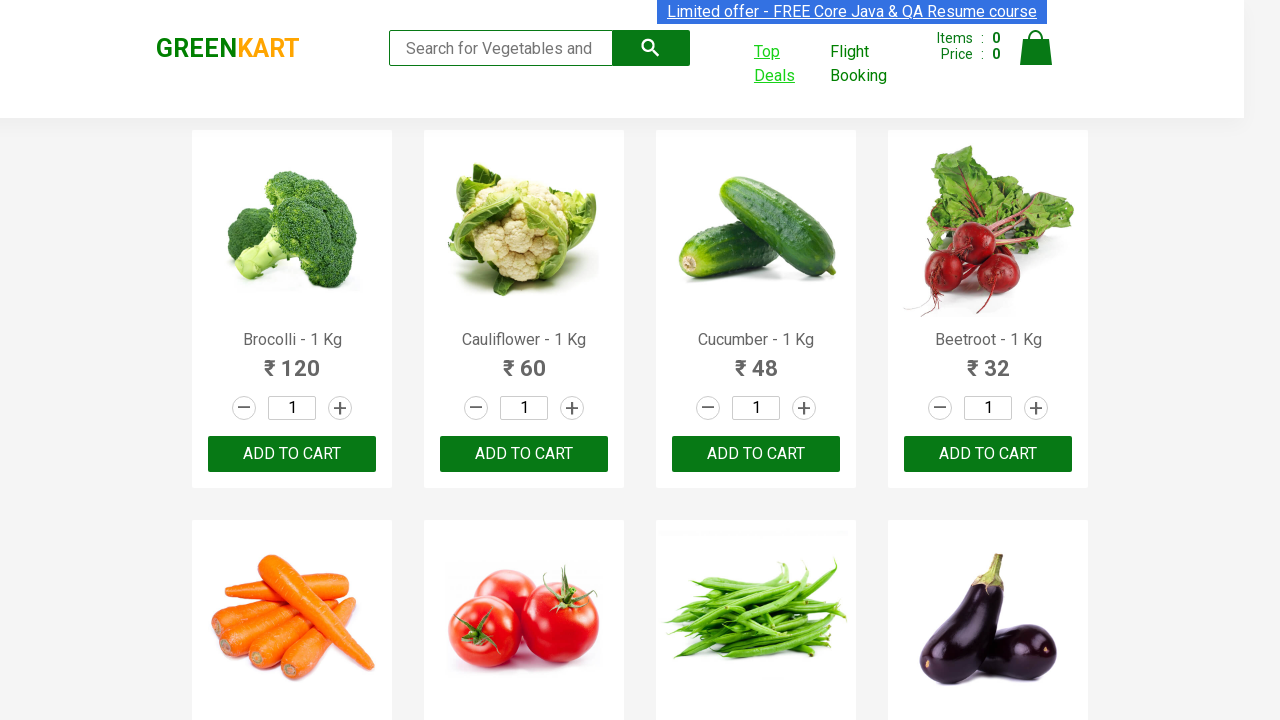

New Top Deals page opened
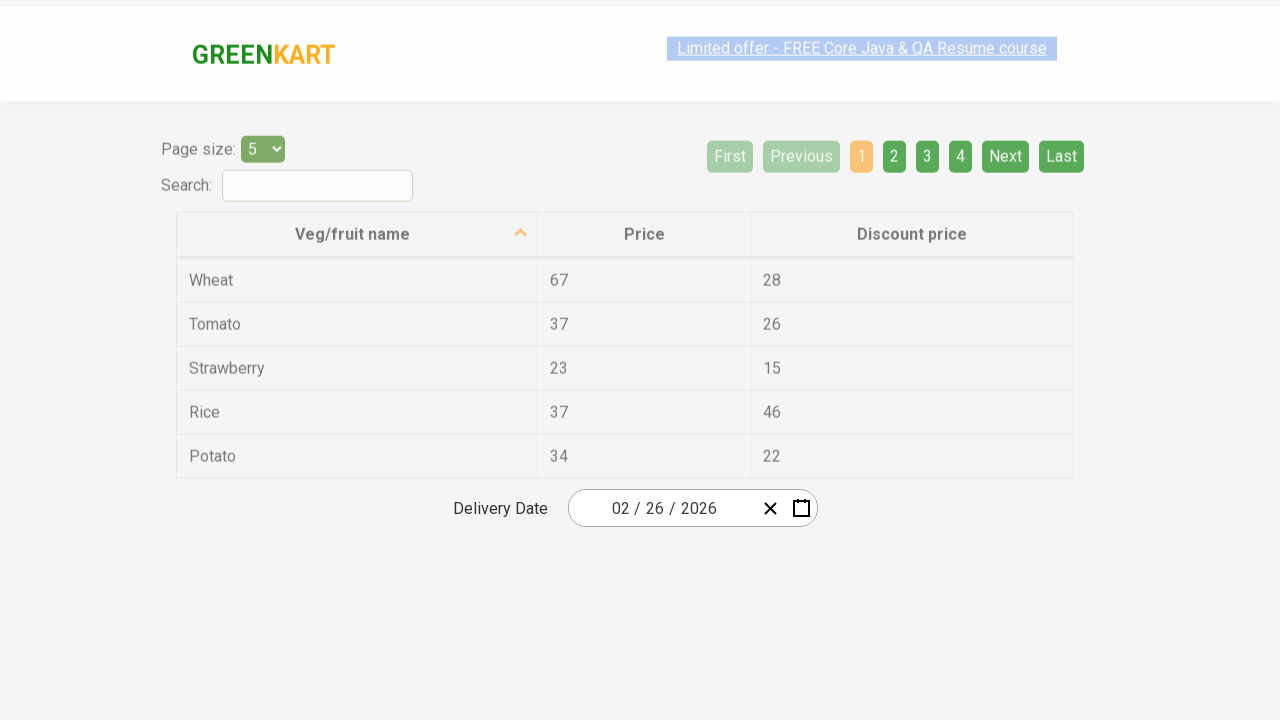

Clicked on Veg/fruit name column header to sort at (353, 212) on xpath=//span[text()='Veg/fruit name']
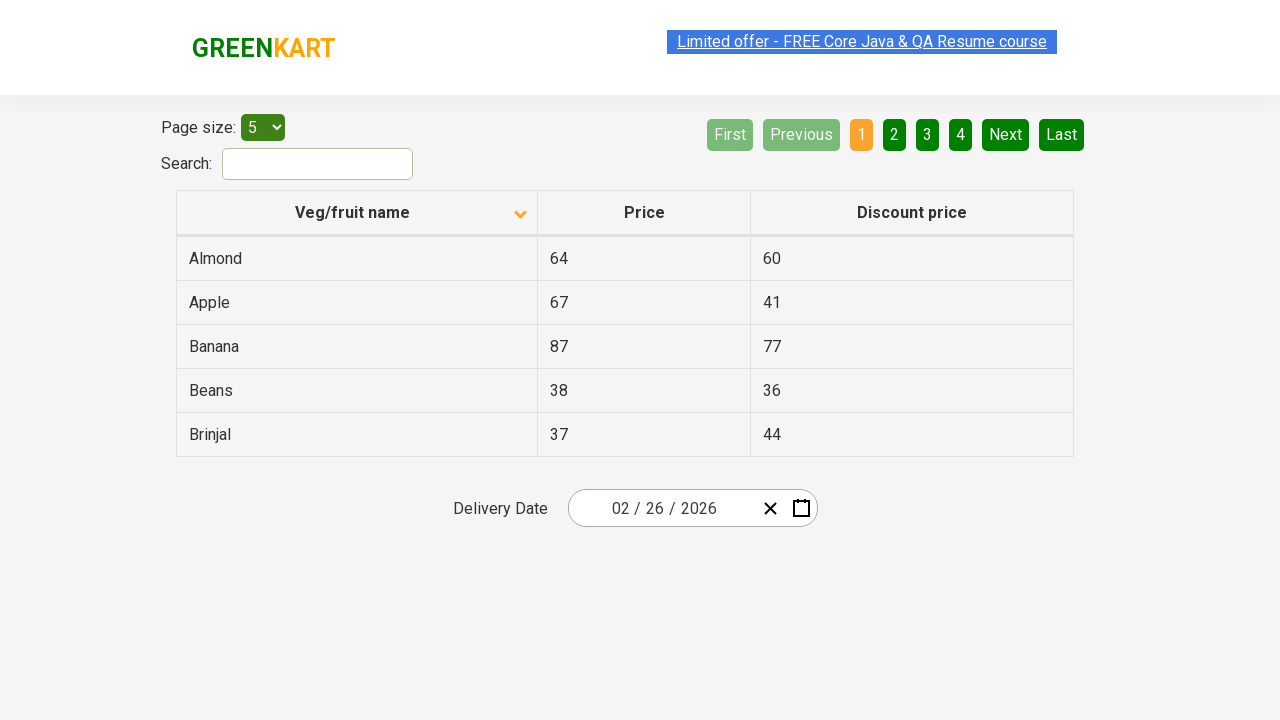

Searched for Rice items on current page
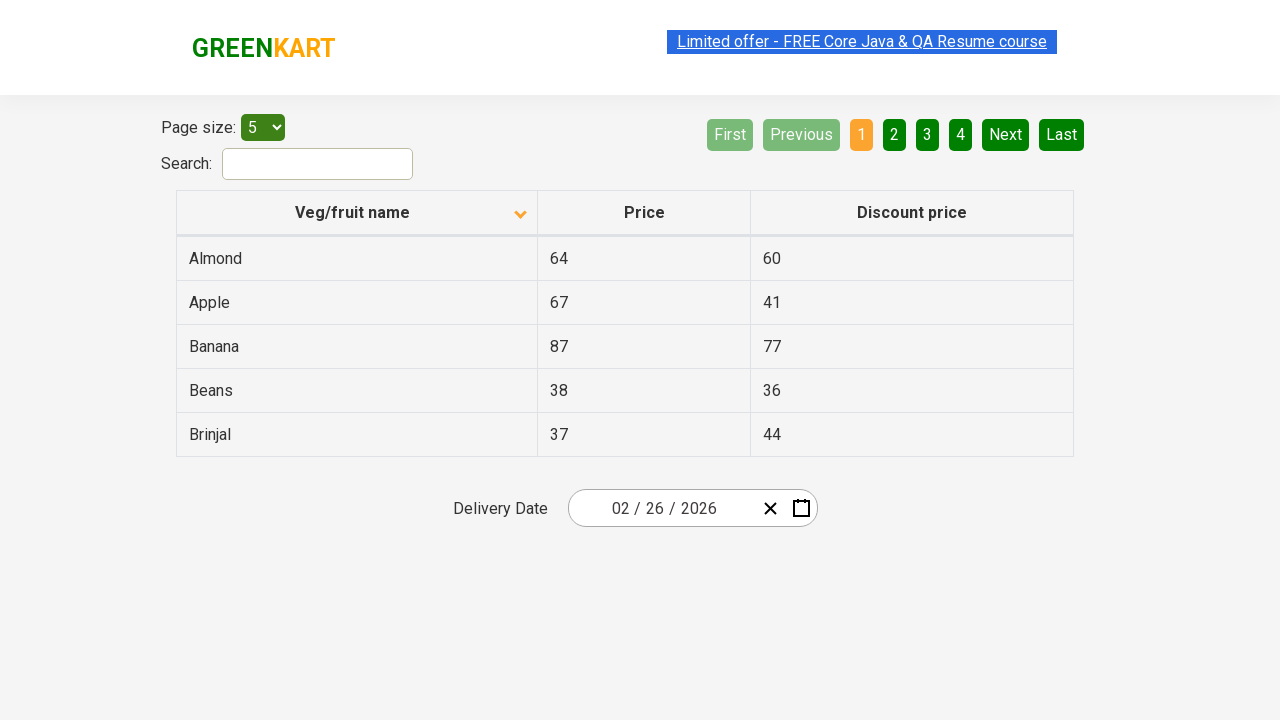

Clicked Next button to navigate to next page at (1006, 134) on a[aria-label='Next']
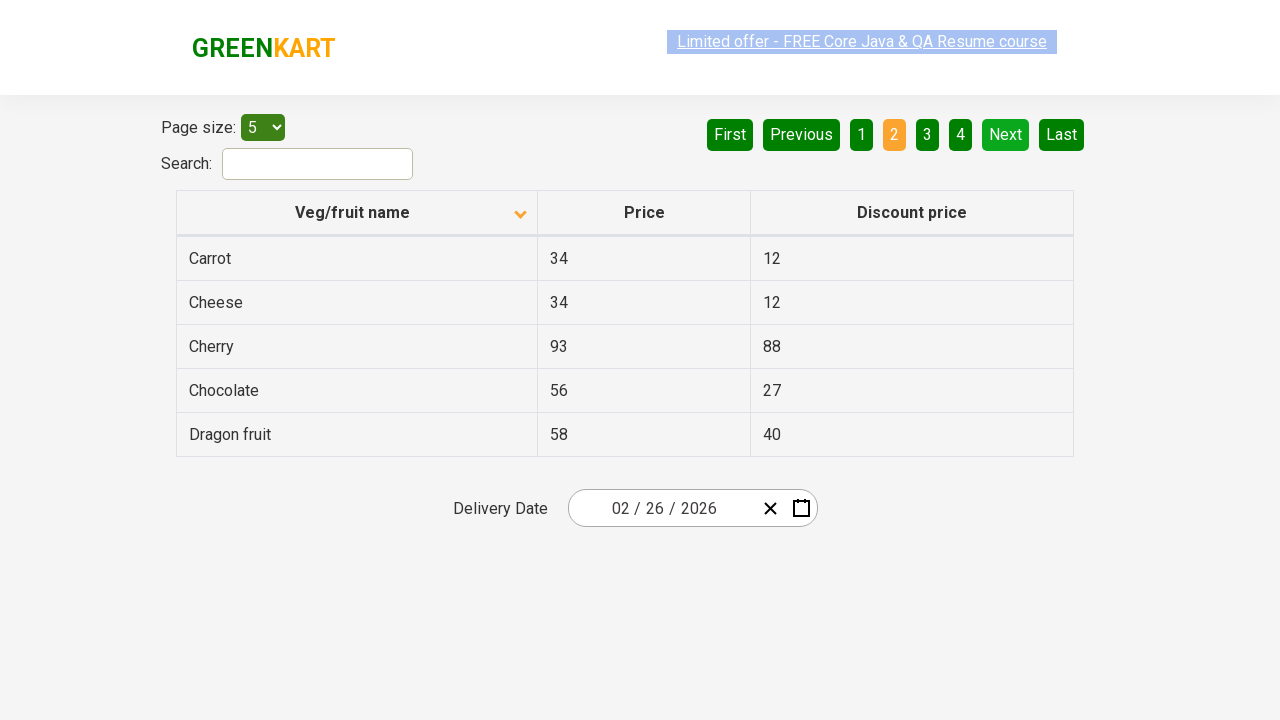

Searched for Rice items on current page
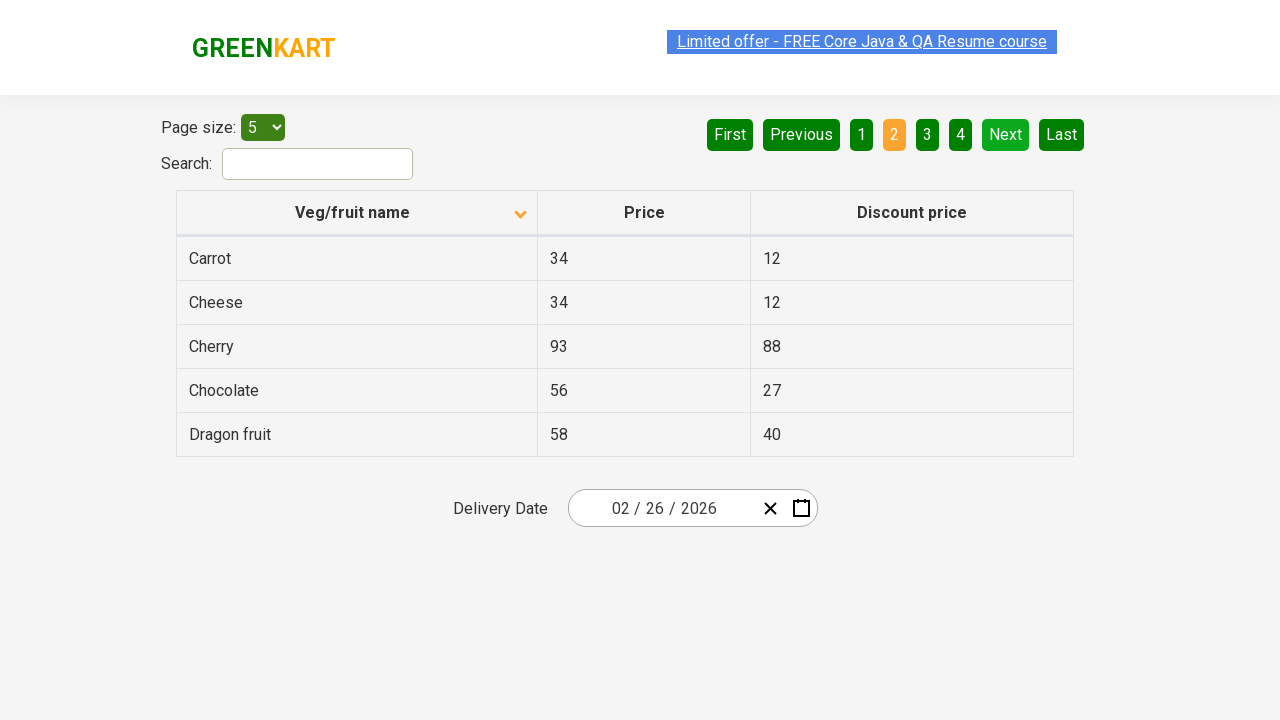

Clicked Next button to navigate to next page at (1006, 134) on a[aria-label='Next']
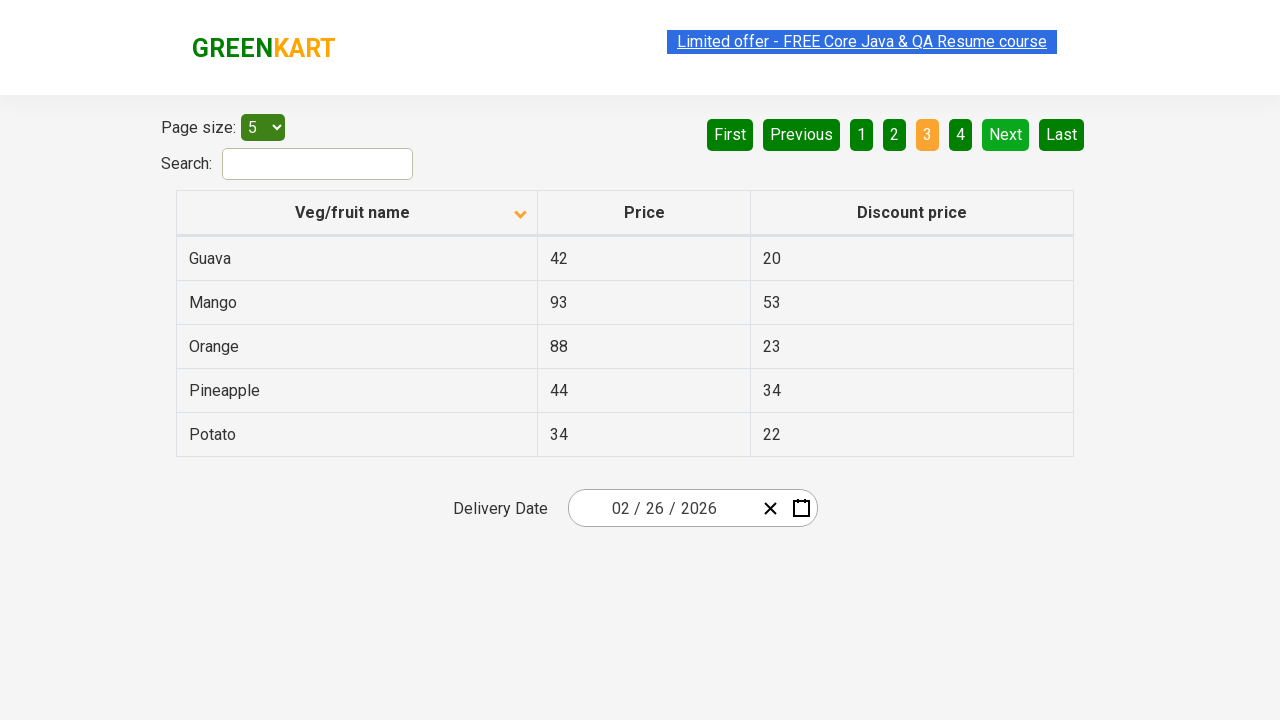

Searched for Rice items on current page
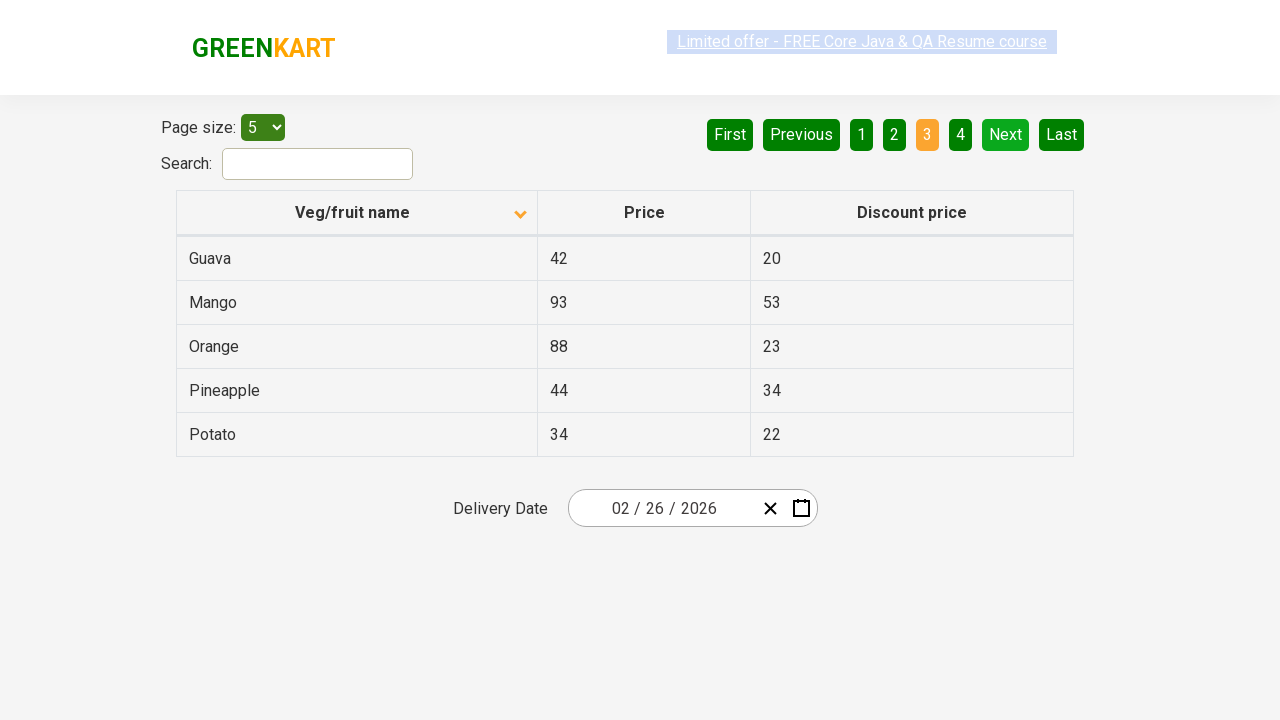

Clicked Next button to navigate to next page at (1006, 134) on a[aria-label='Next']
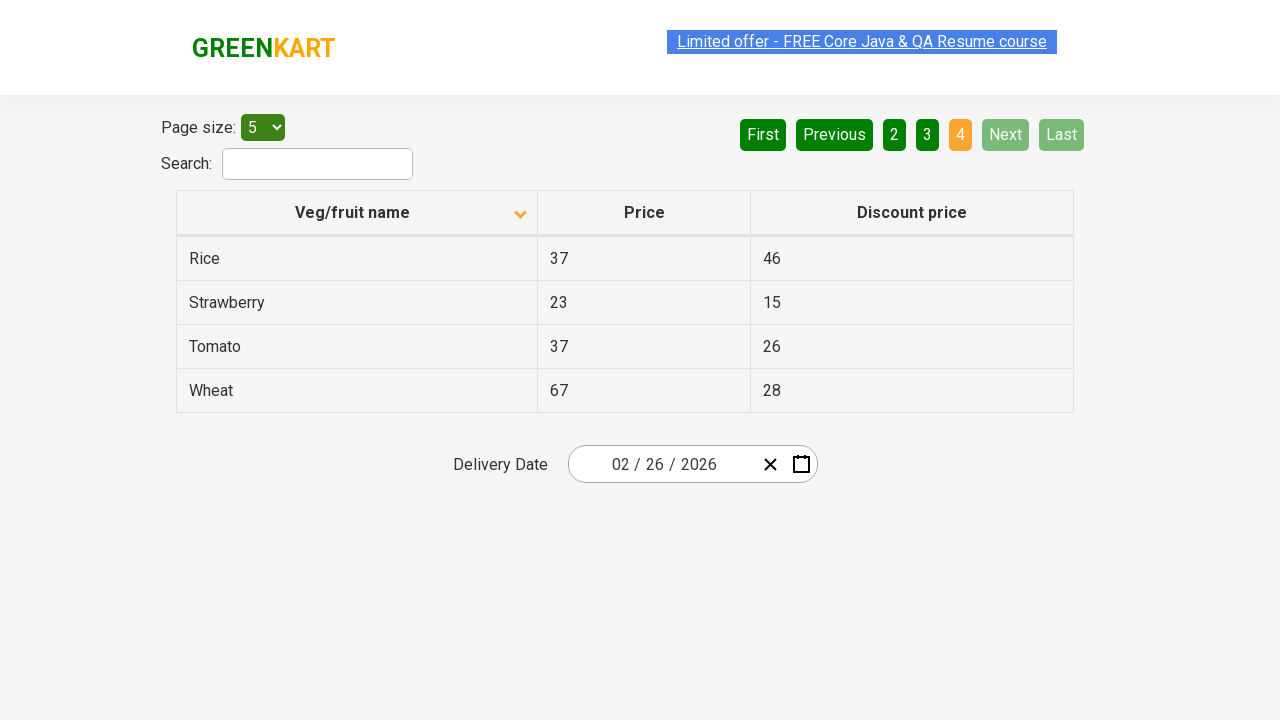

Searched for Rice items on current page
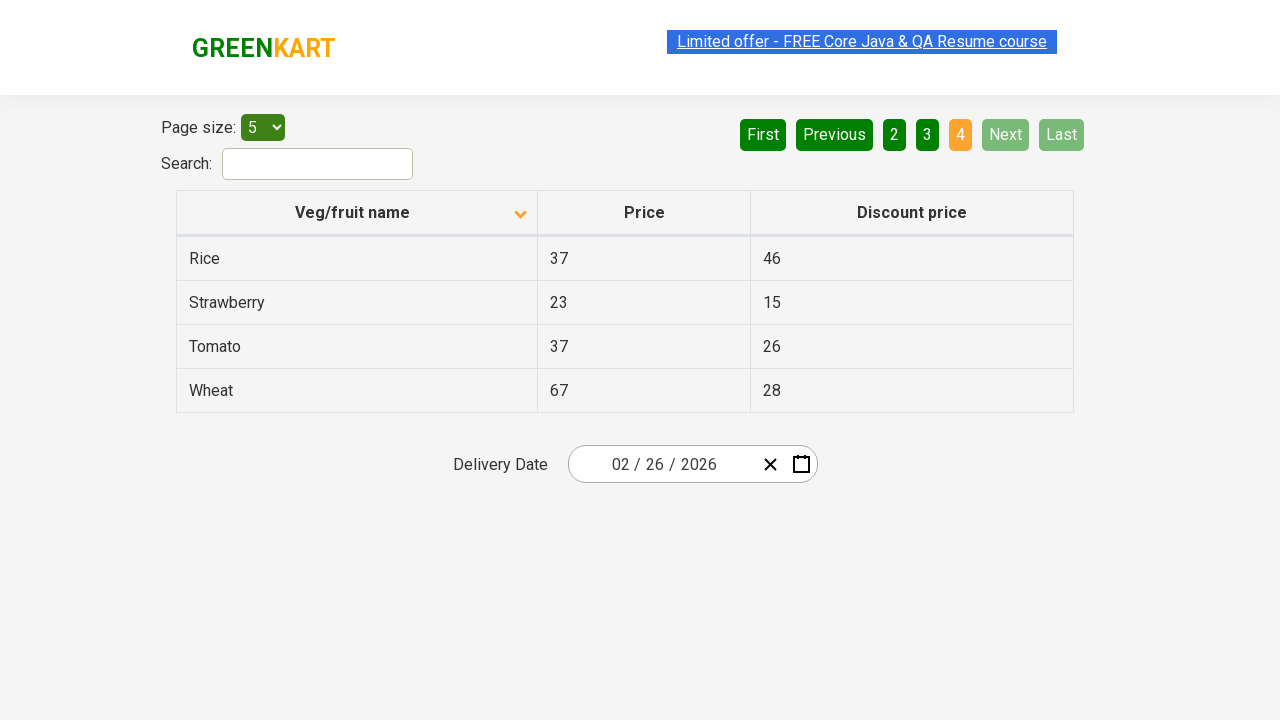

Retrieved price for Rice item: 37
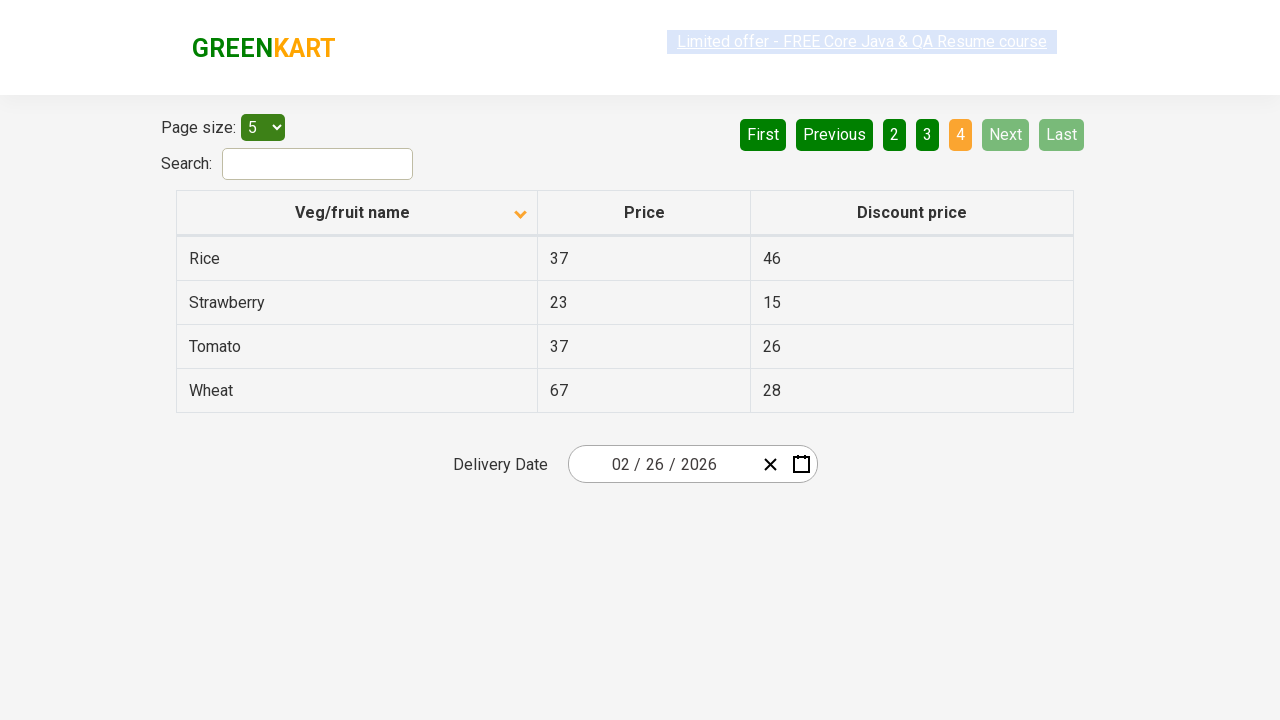

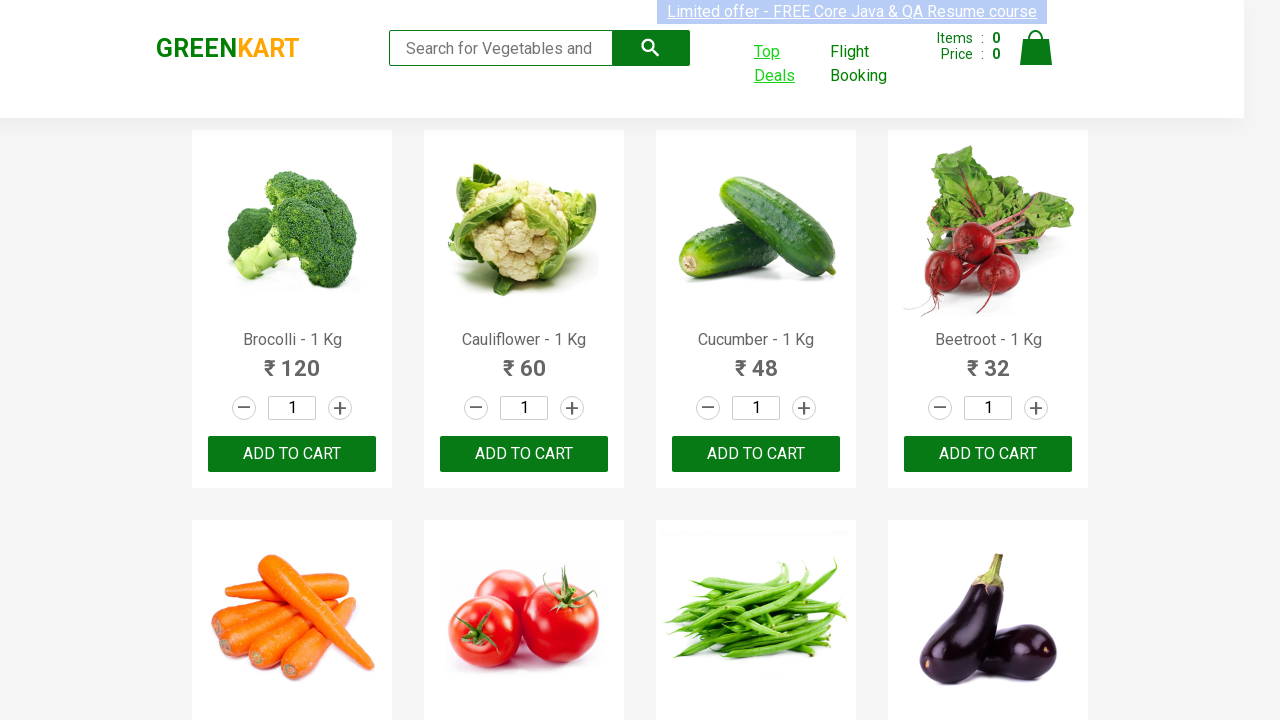